Clicks on the Elements section on the DemoQA homepage

Starting URL: https://demoqa.com/

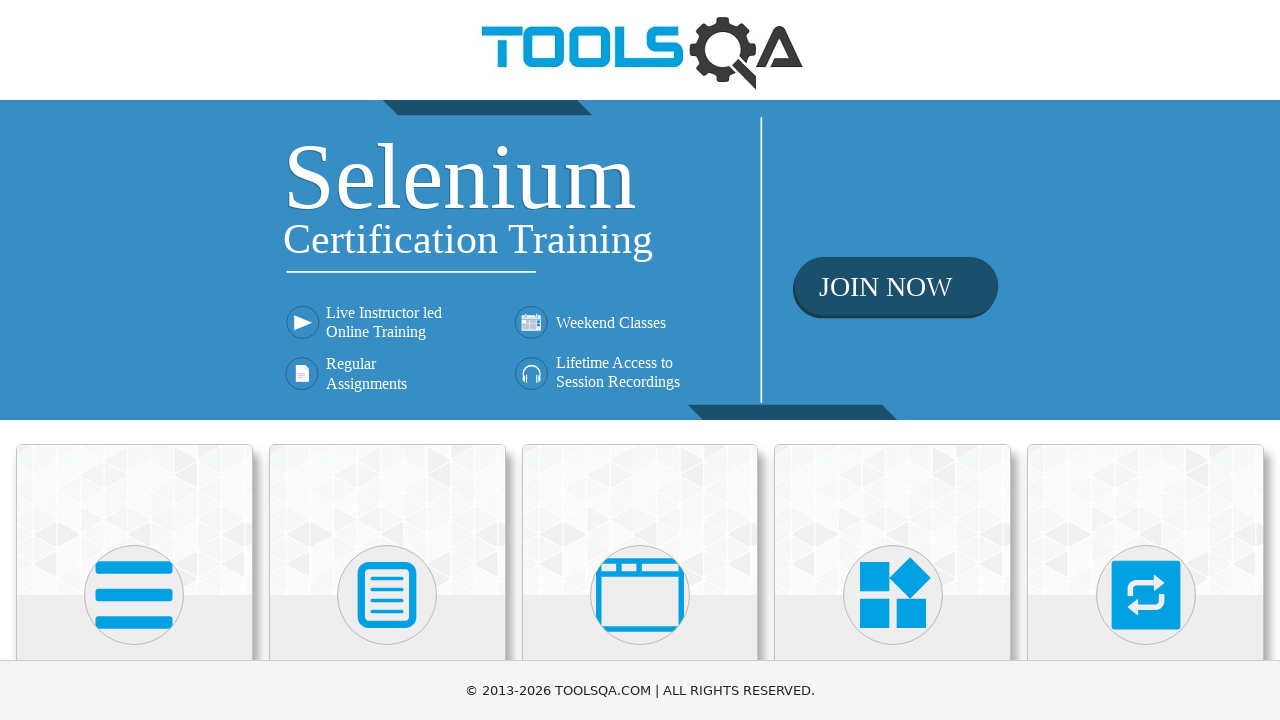

Navigated to DemoQA homepage
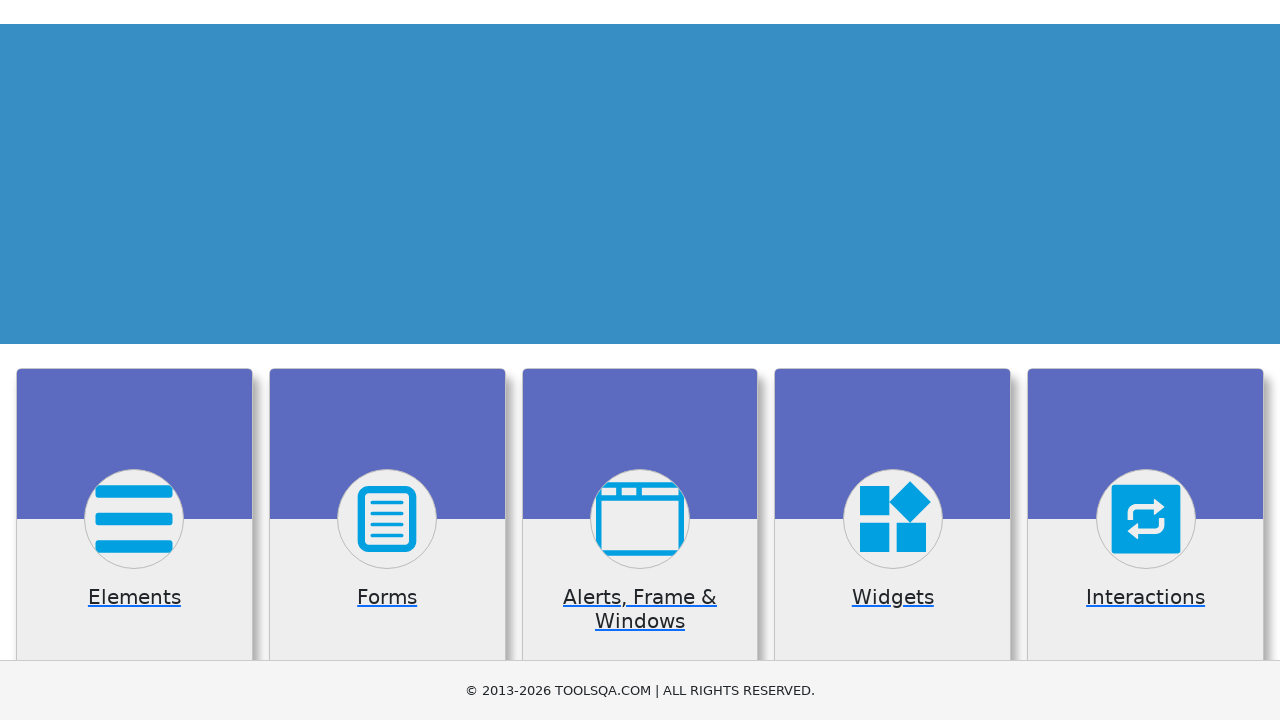

Clicked on the Elements section at (134, 360) on xpath=//h5[contains(text(),'Elements')]
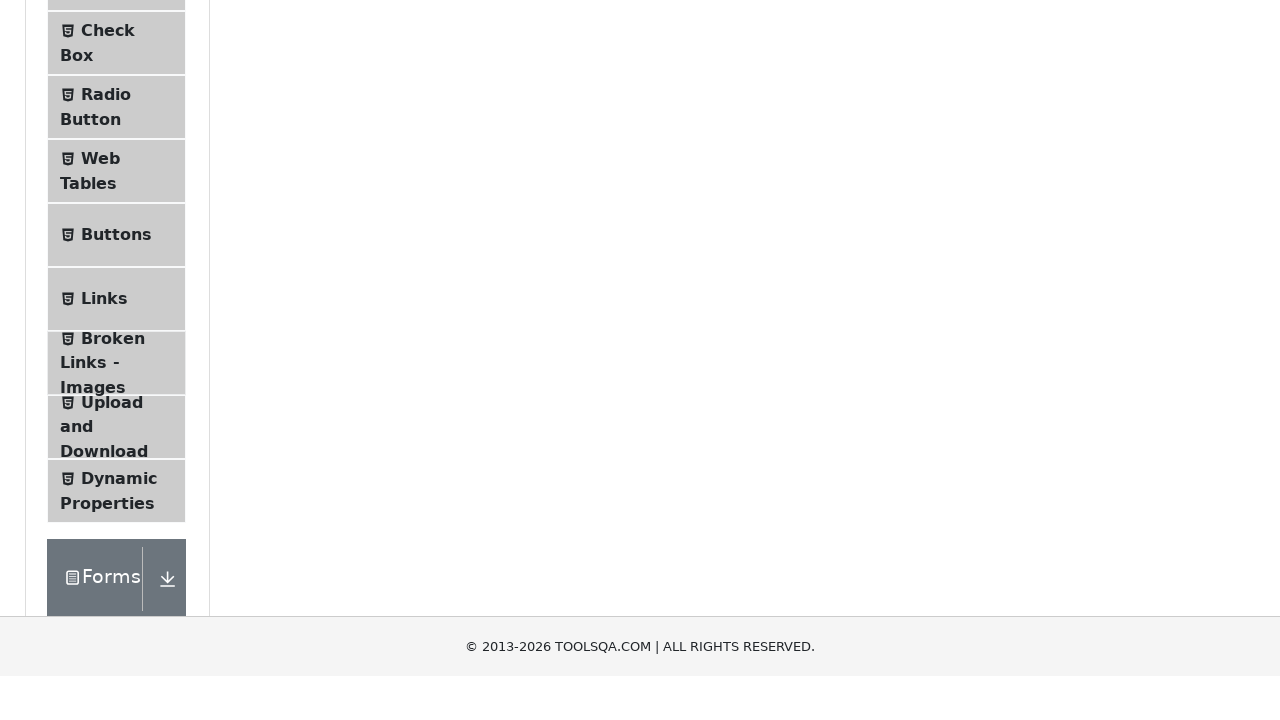

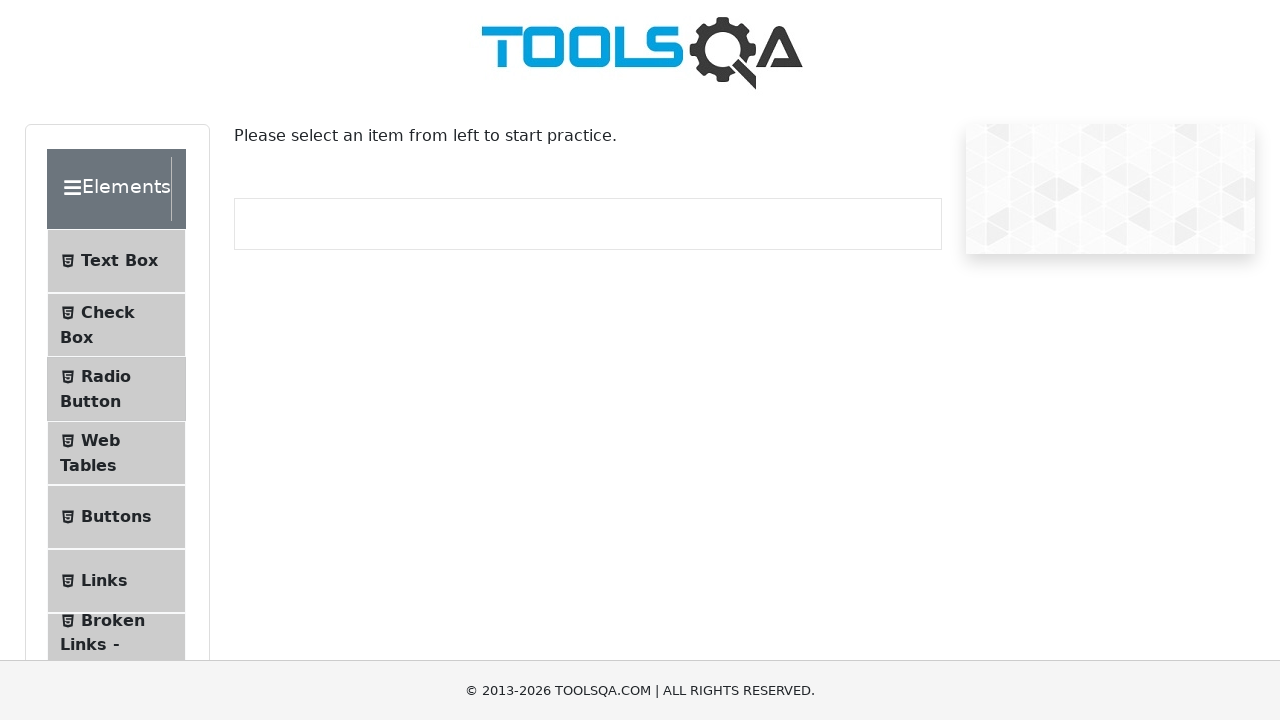